Tests adding todo items to the list by filling the input field and pressing Enter, verifying the items appear in the list.

Starting URL: https://demo.playwright.dev/todomvc

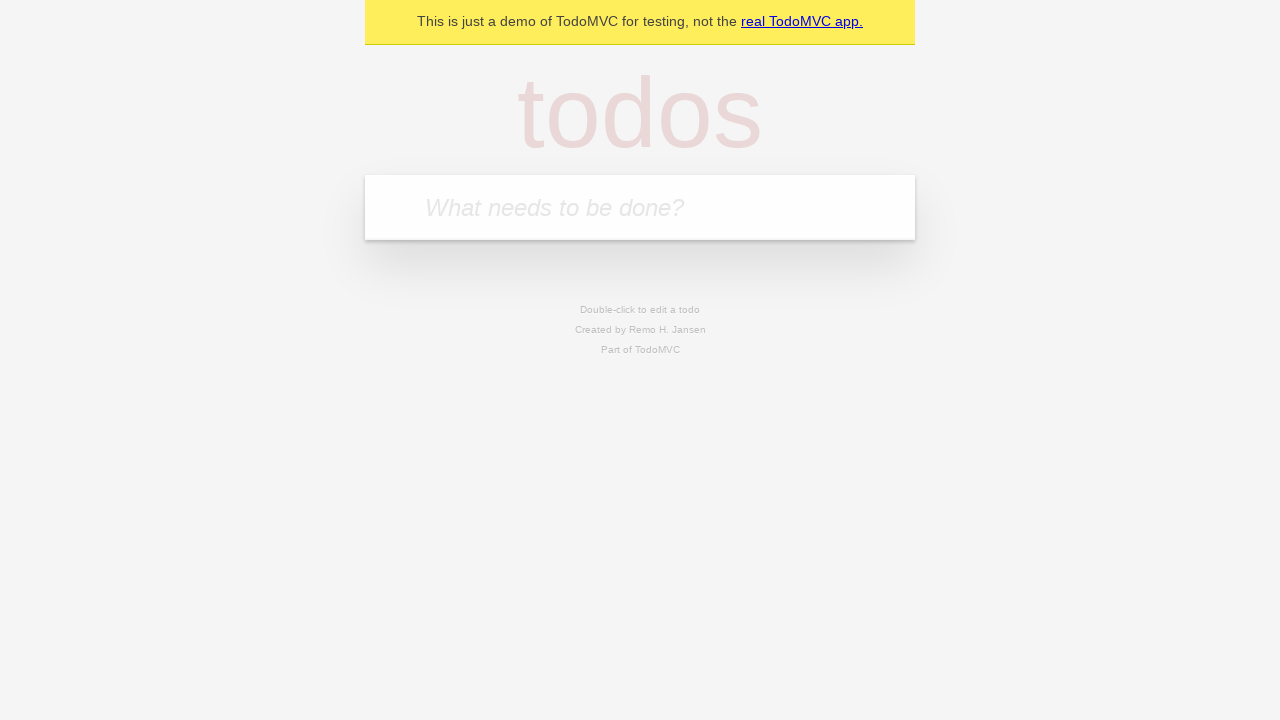

Filled todo input with 'buy some cheese' on internal:attr=[placeholder="What needs to be done?"i]
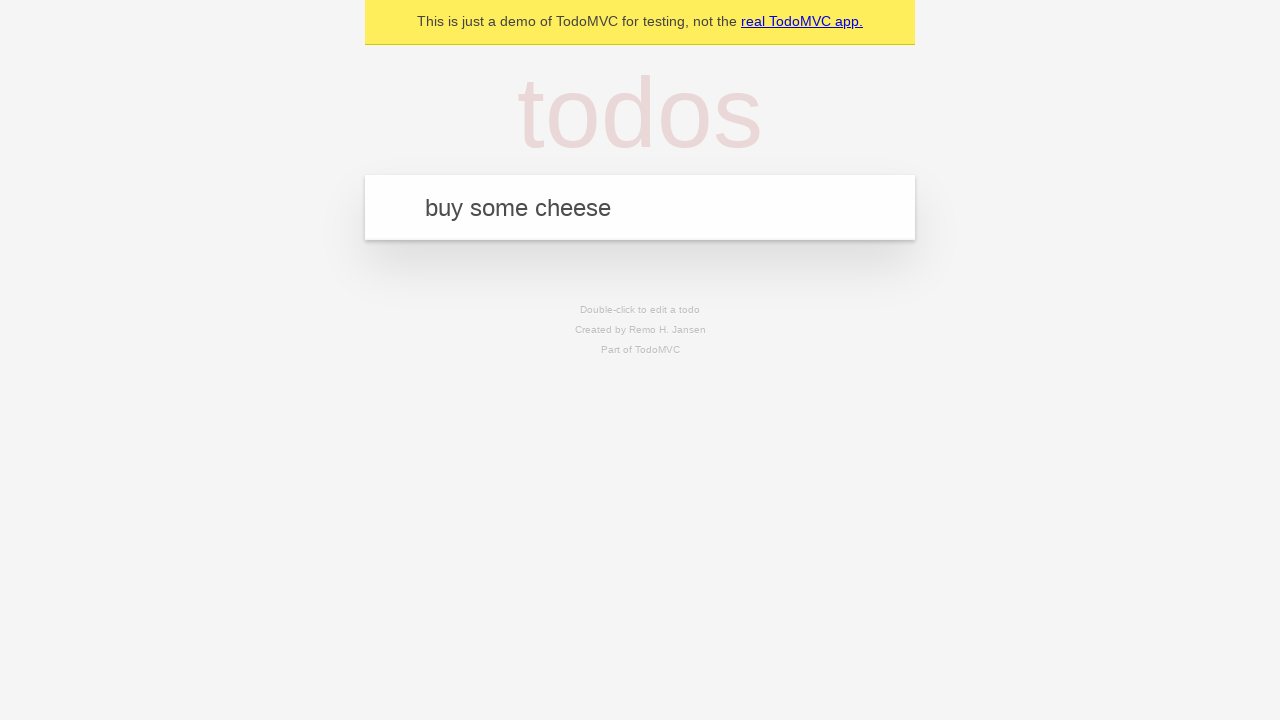

Pressed Enter to add first todo item on internal:attr=[placeholder="What needs to be done?"i]
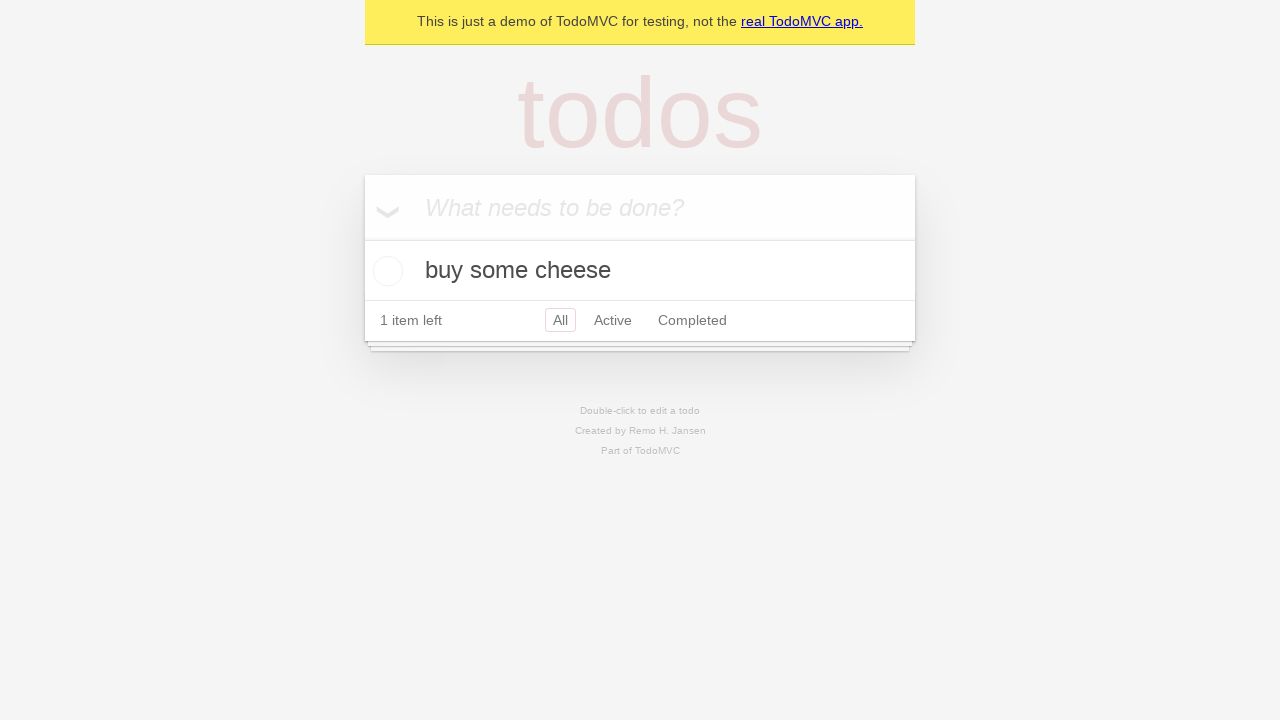

First todo item appeared in the list
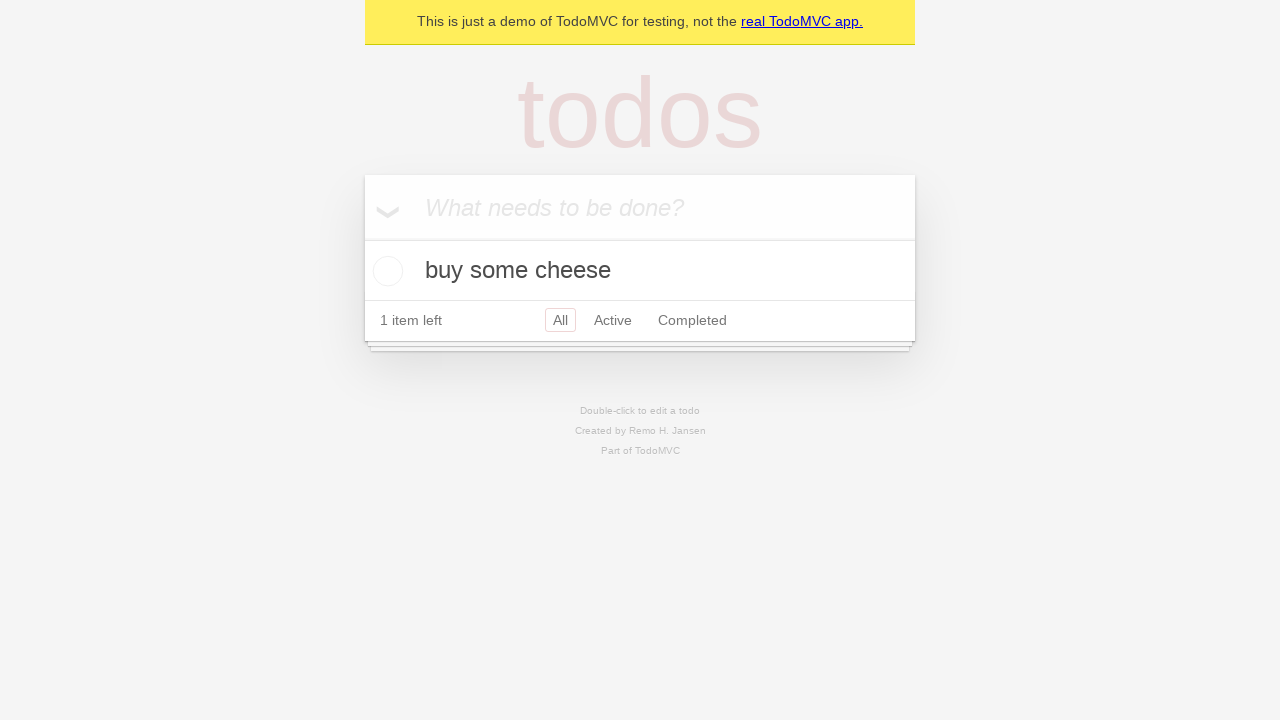

Filled todo input with 'feed the cat' on internal:attr=[placeholder="What needs to be done?"i]
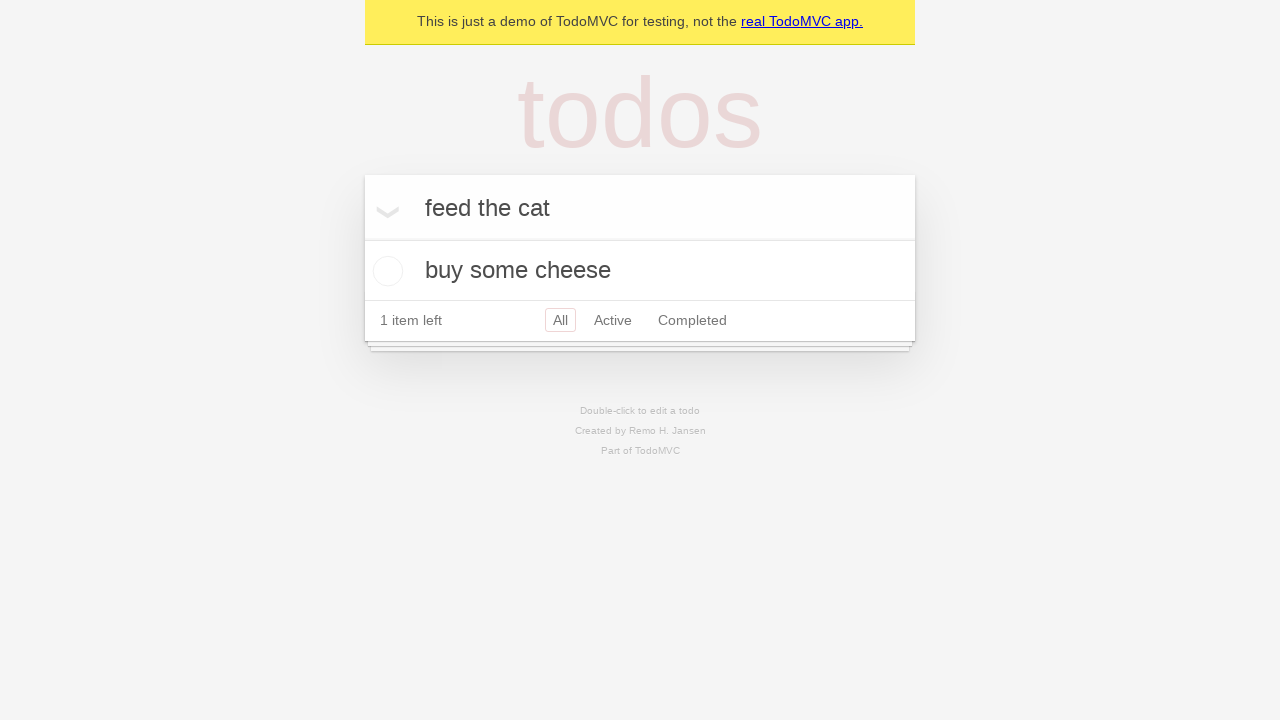

Pressed Enter to add second todo item on internal:attr=[placeholder="What needs to be done?"i]
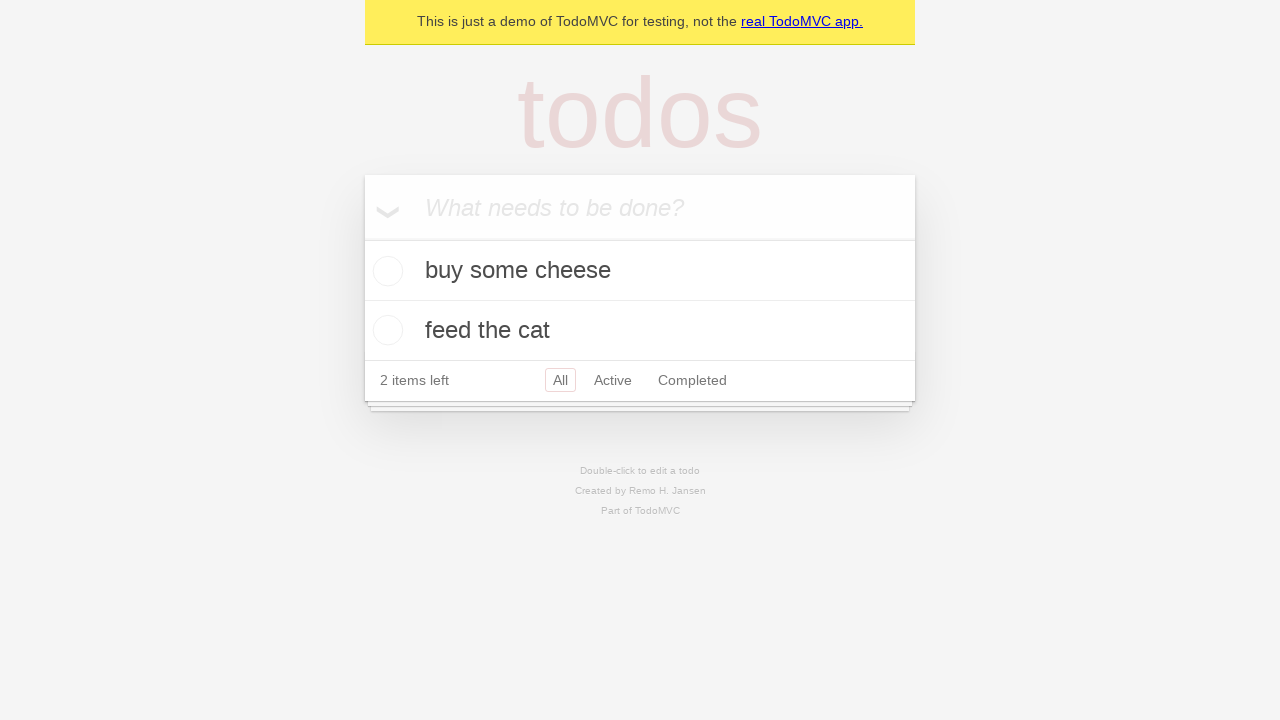

Second todo item appeared in the list
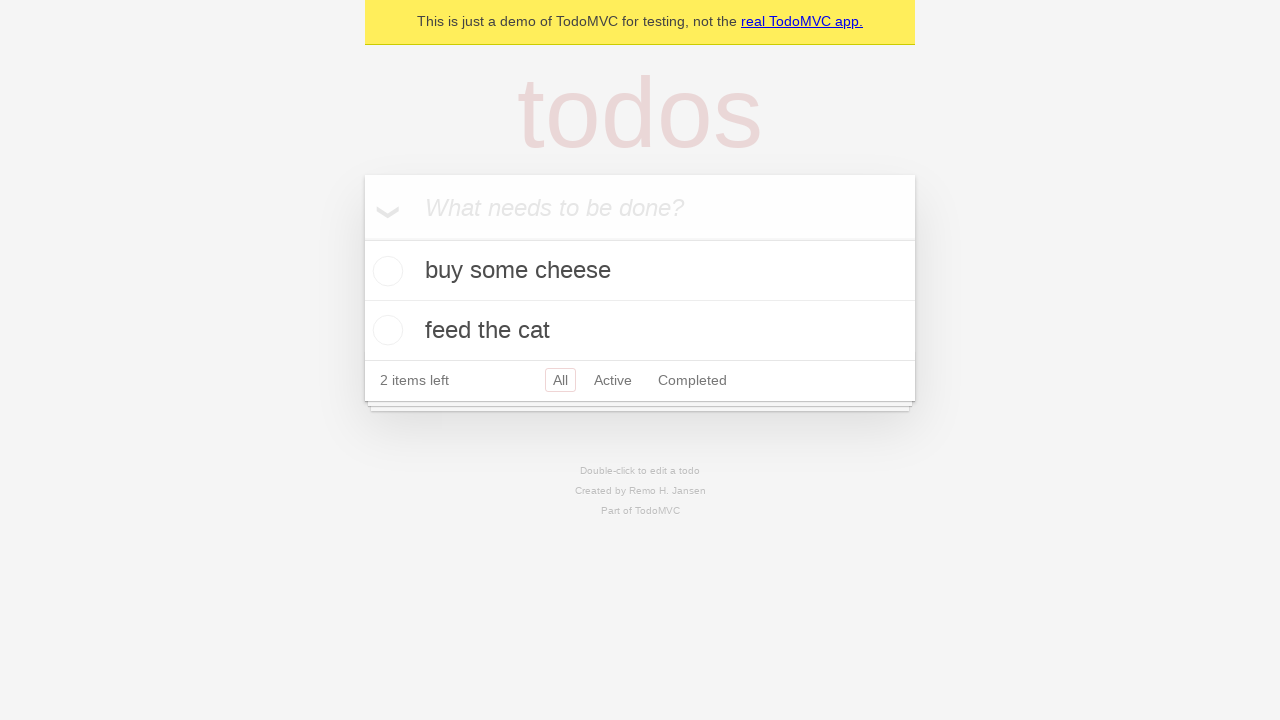

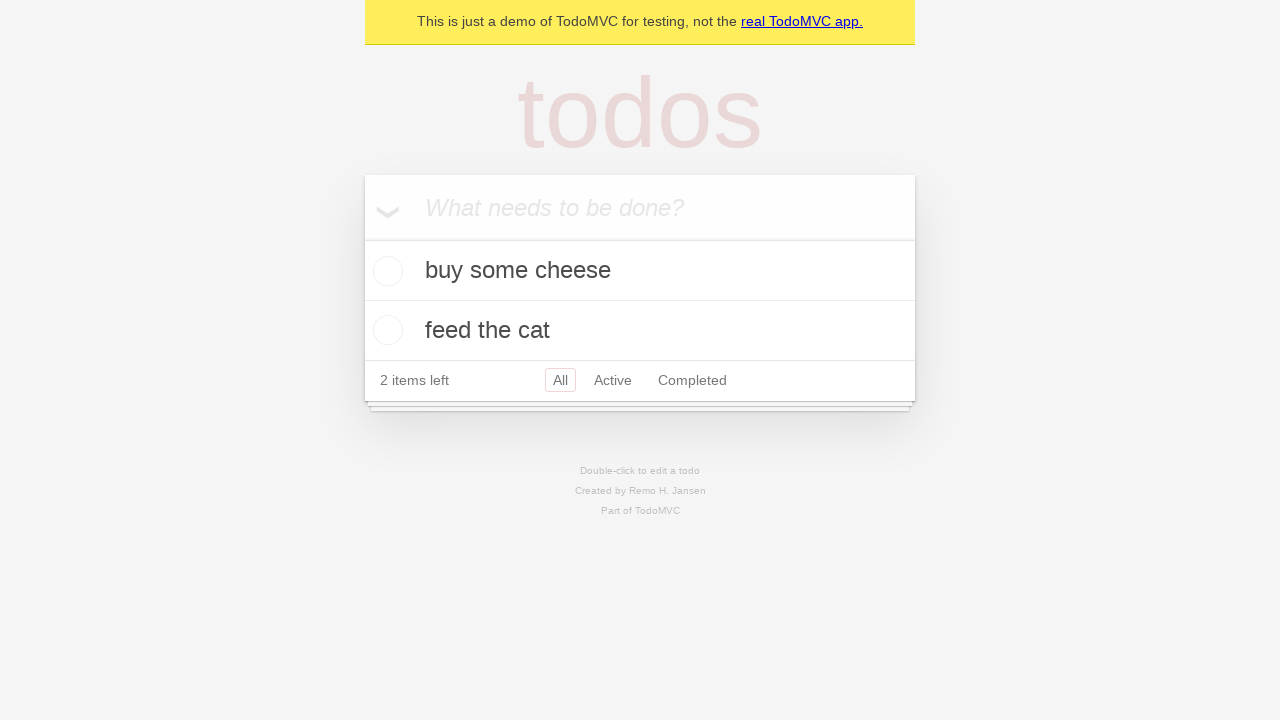